Tests that clicking the login button without credentials shows error messages and icons, and that clicking the close button removes them.

Starting URL: https://www.saucedemo.com/

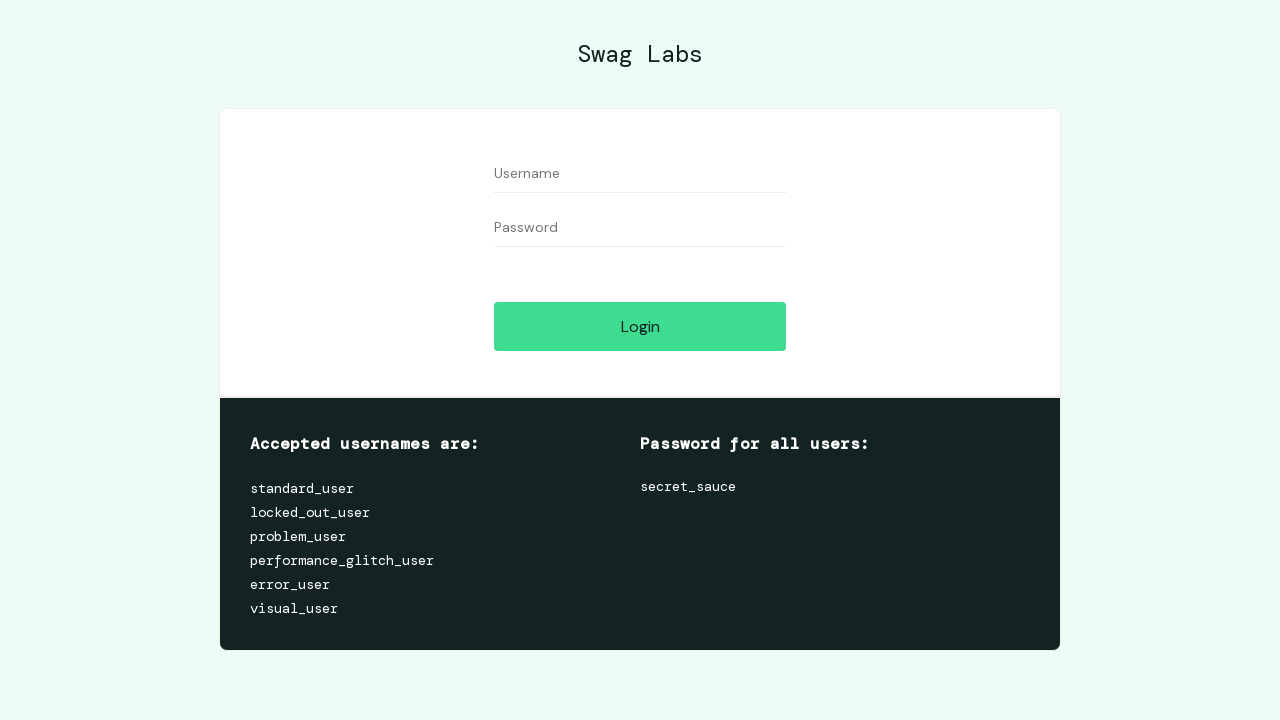

Clicked login button without entering credentials at (640, 326) on input[data-test='login-button']
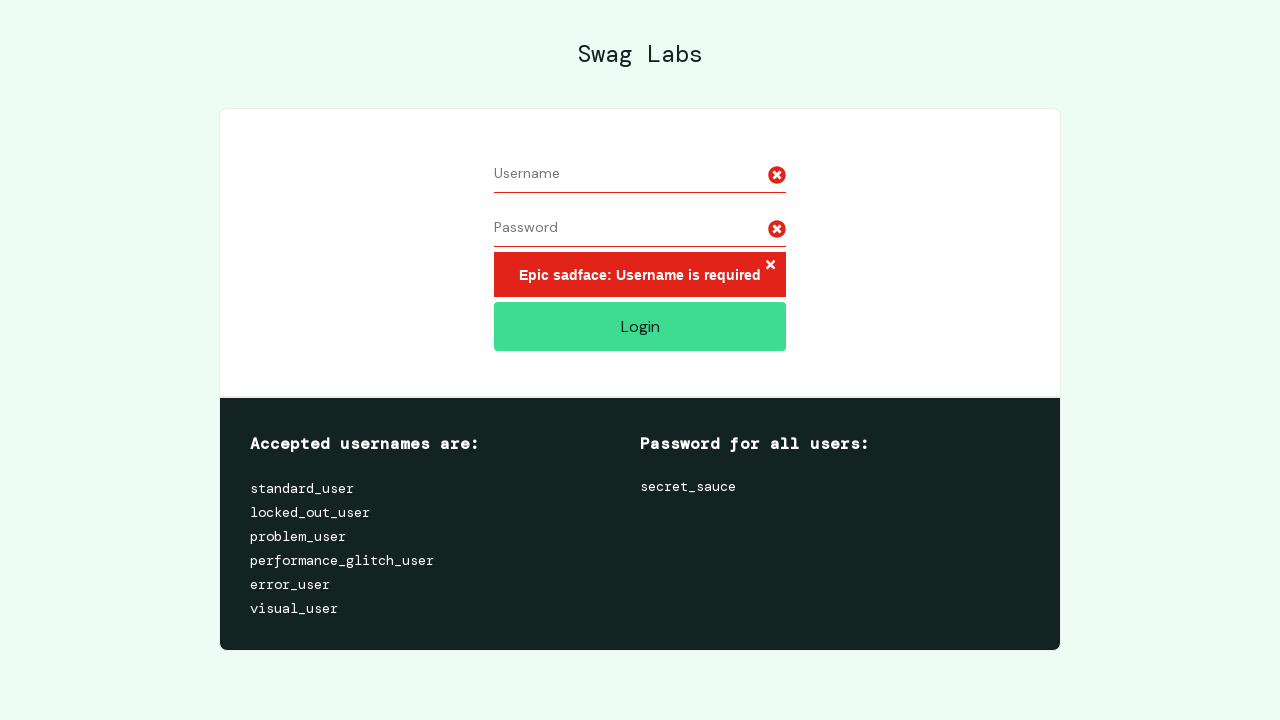

Error message appeared on screen
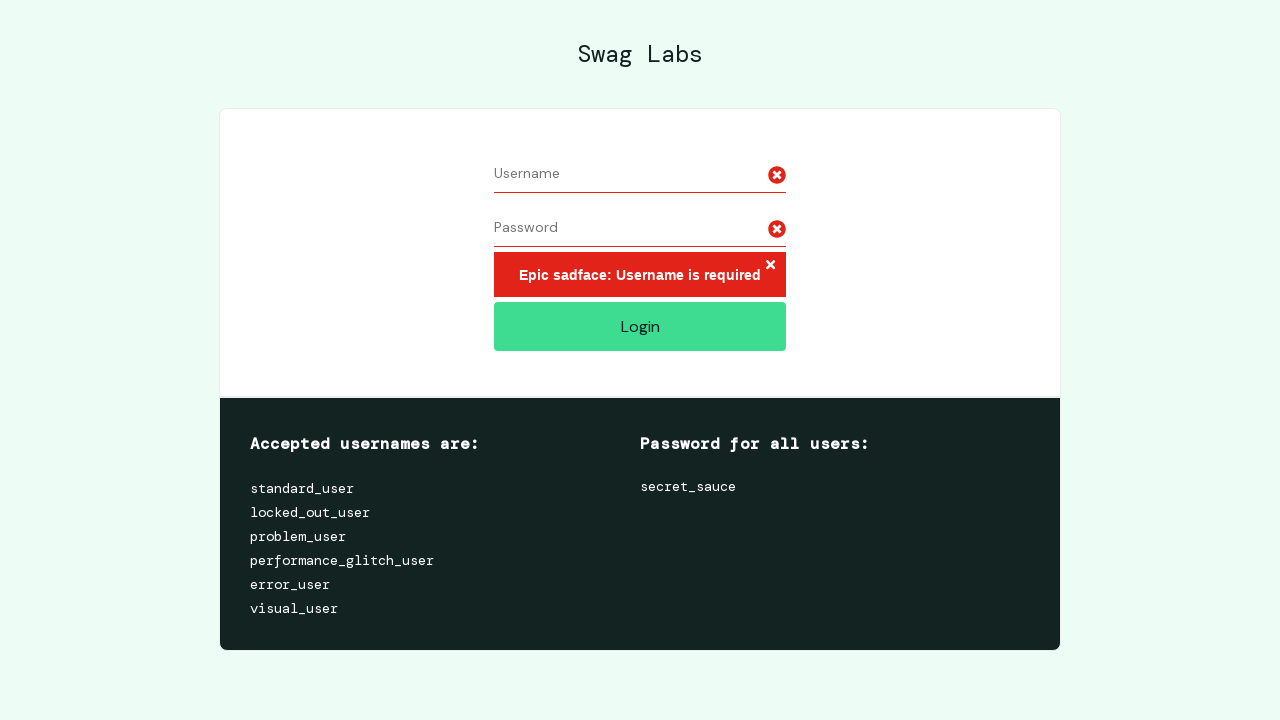

Error icons displayed on input fields
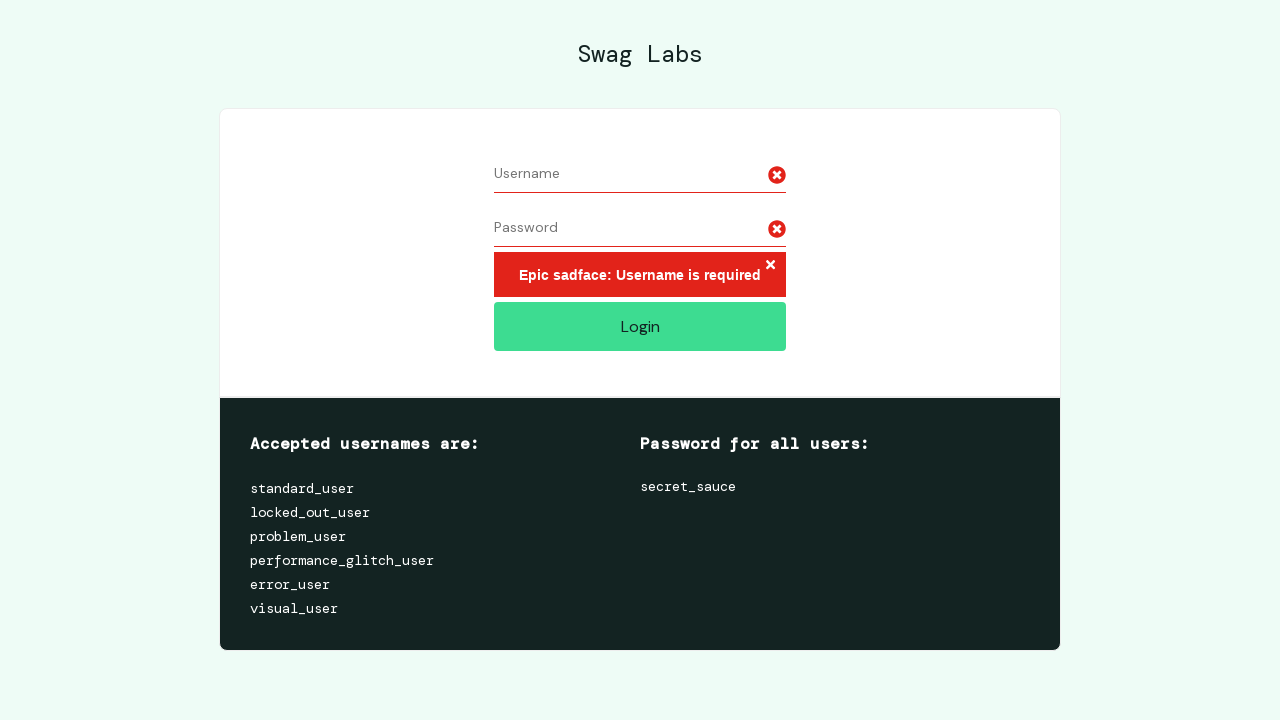

Clicked error message close button at (770, 266) on button.error-button
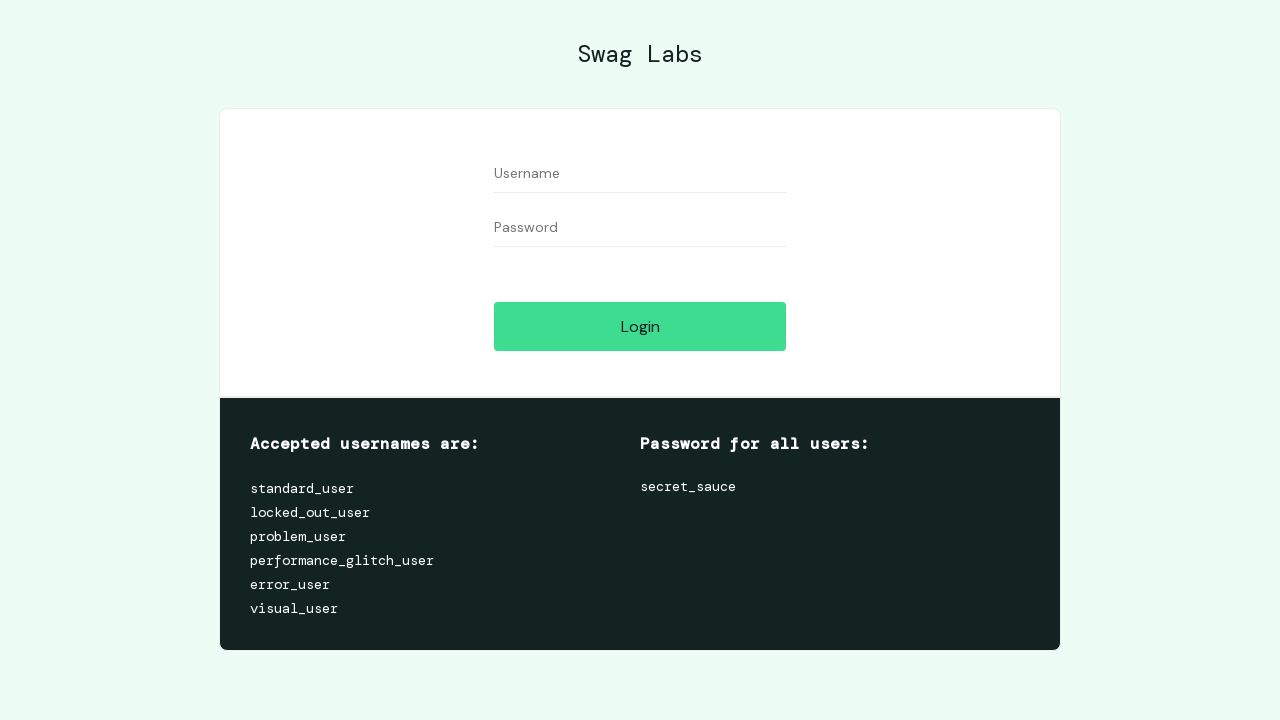

Error message successfully removed from screen
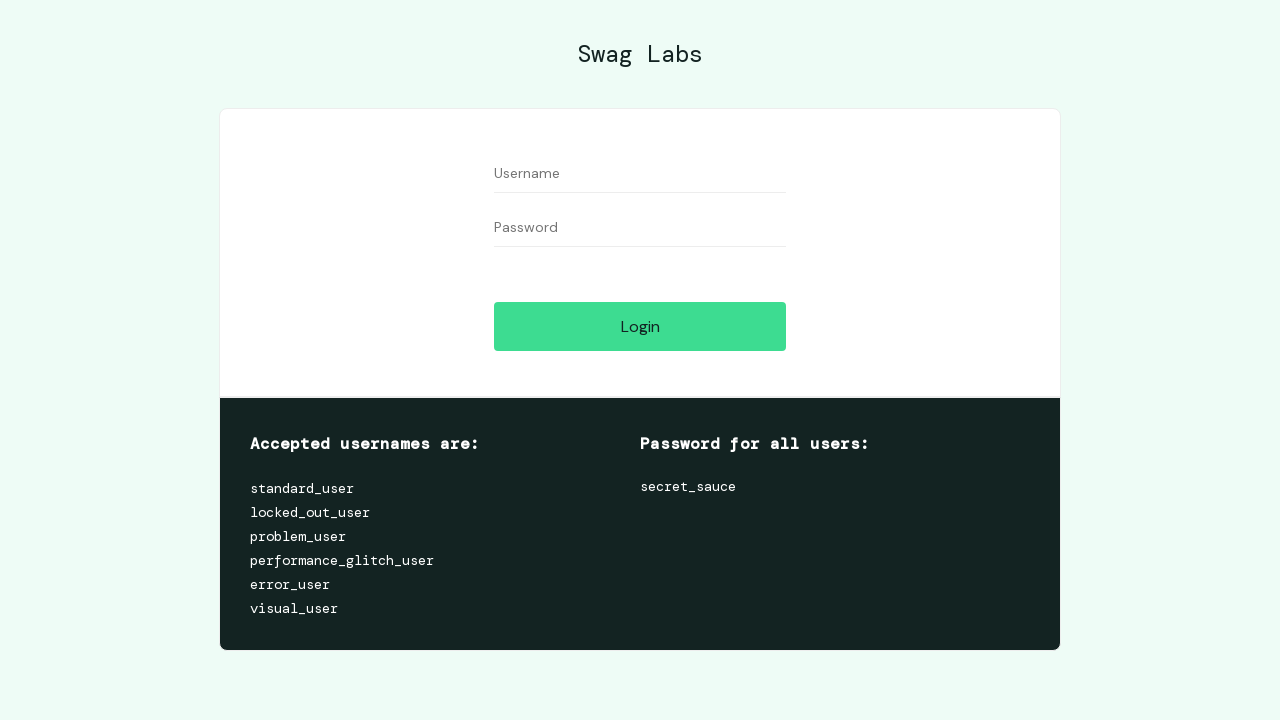

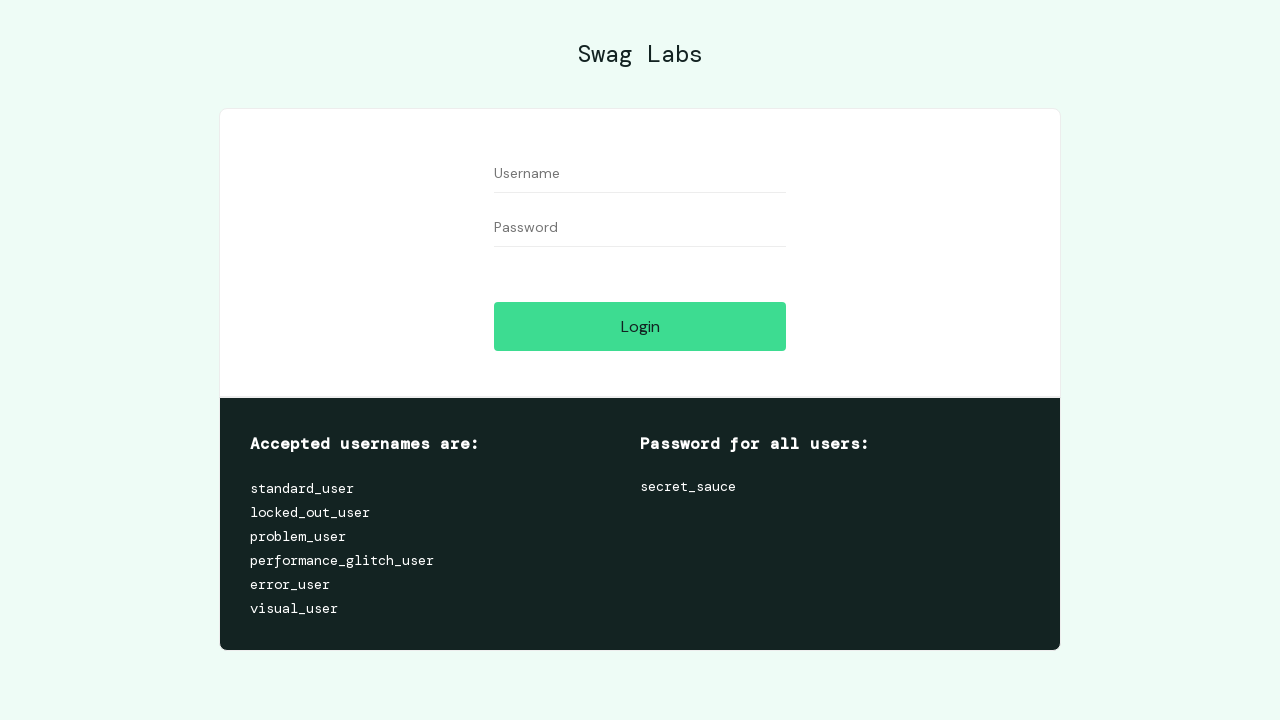